Tests the disappearing elements page by attempting to click on the Portfolio link. The script reloads the page multiple times and clicks the Portfolio link each time to demonstrate interaction with elements that may appear or disappear on page refresh.

Starting URL: http://the-internet.herokuapp.com/disappearing_elements

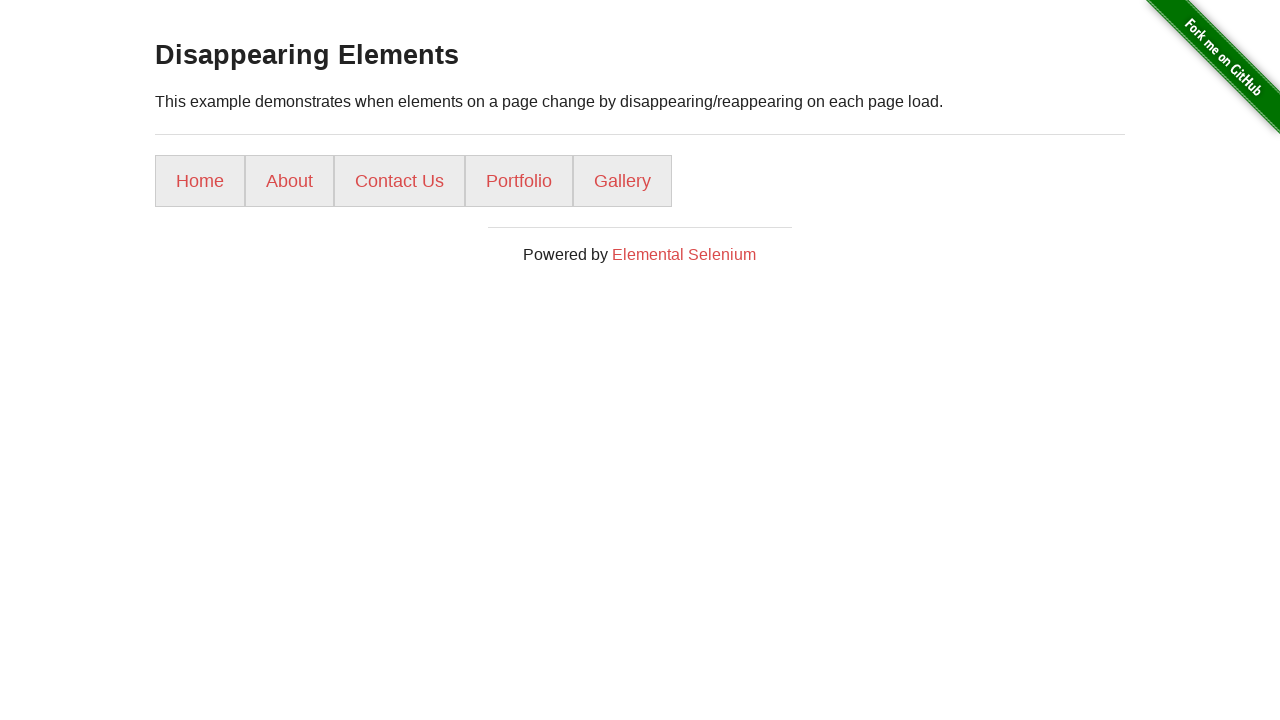

Portfolio link appeared on page (iteration 0)
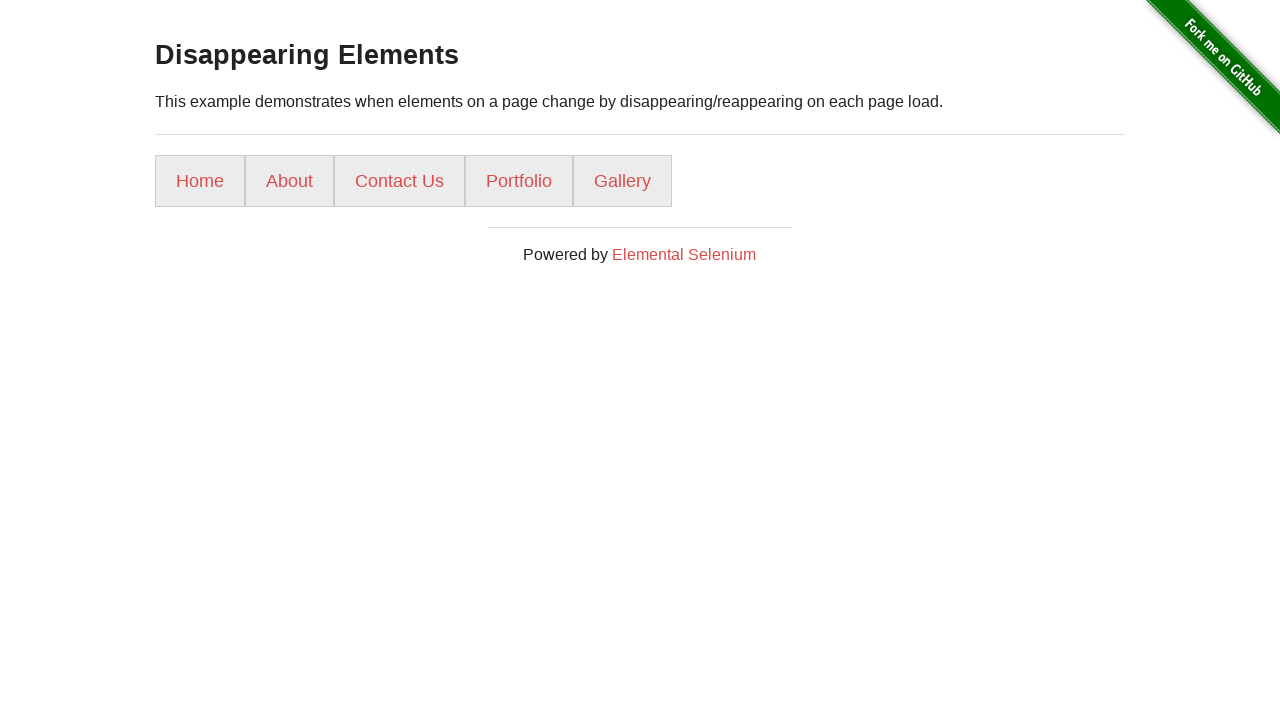

Clicked Portfolio link (iteration 0) at (519, 181) on xpath=//a[text()='Portfolio']
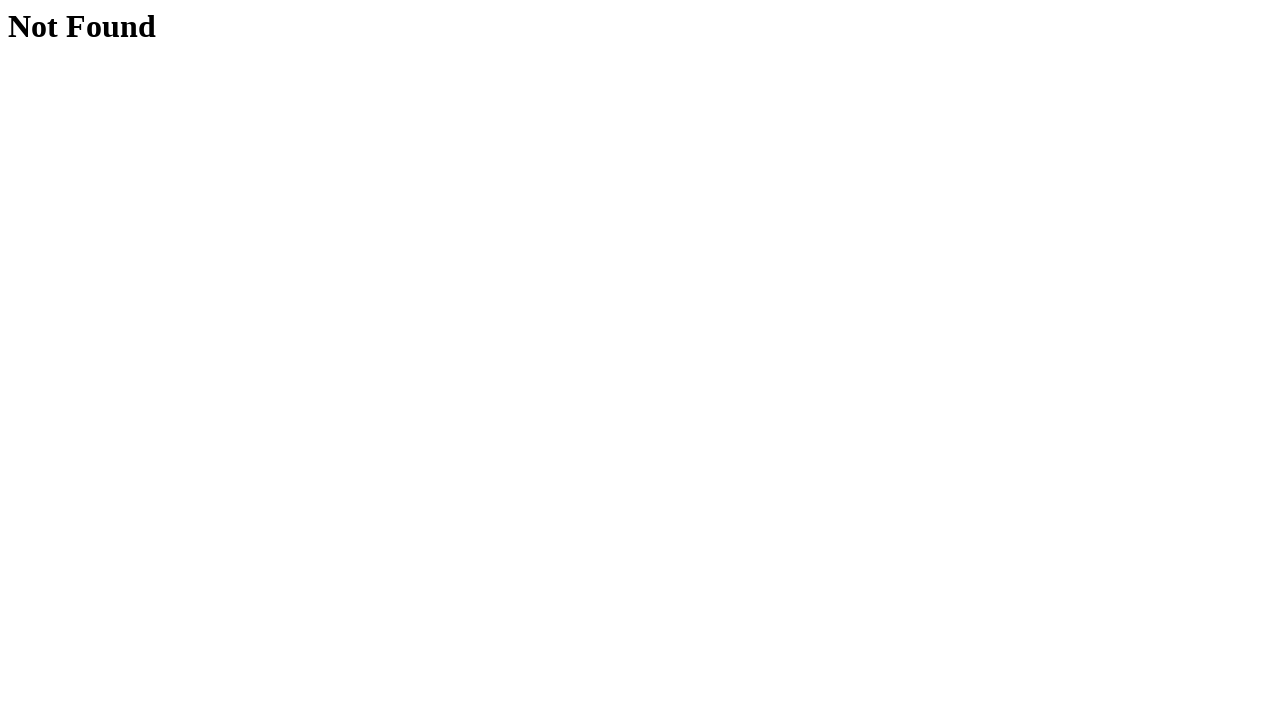

Reloaded disappearing elements page (iteration 1)
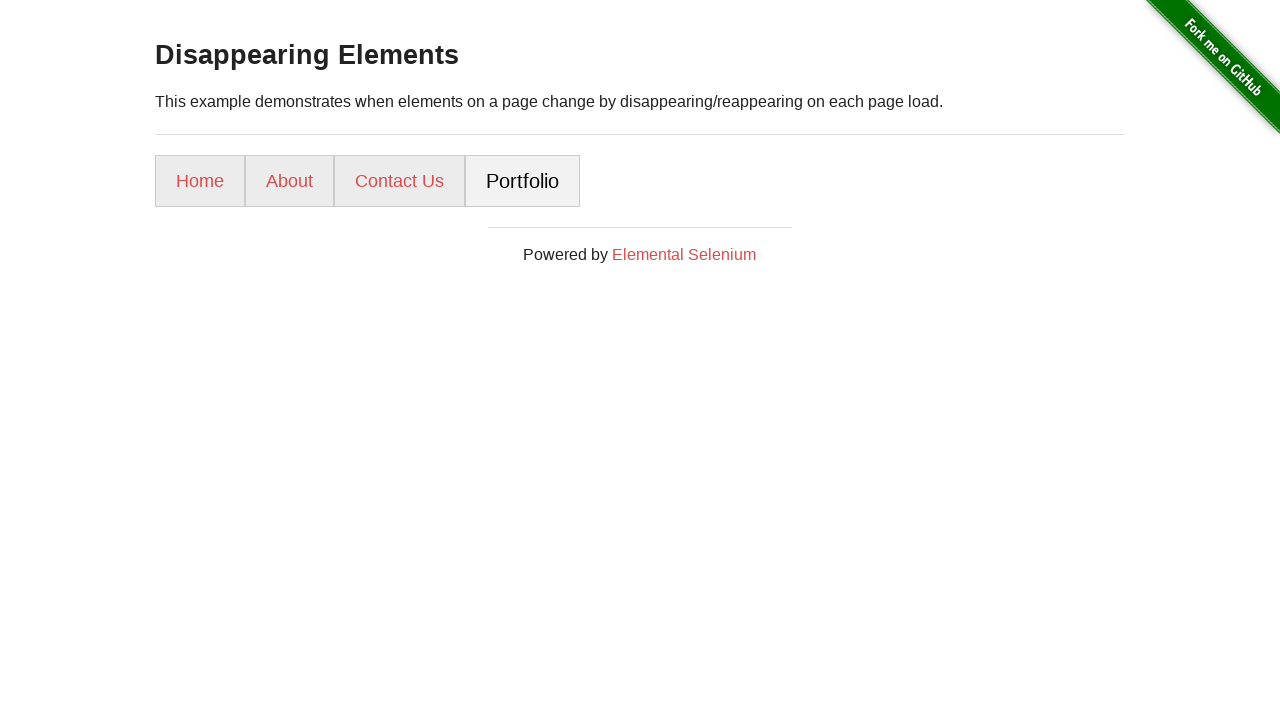

Portfolio link appeared on page (iteration 1)
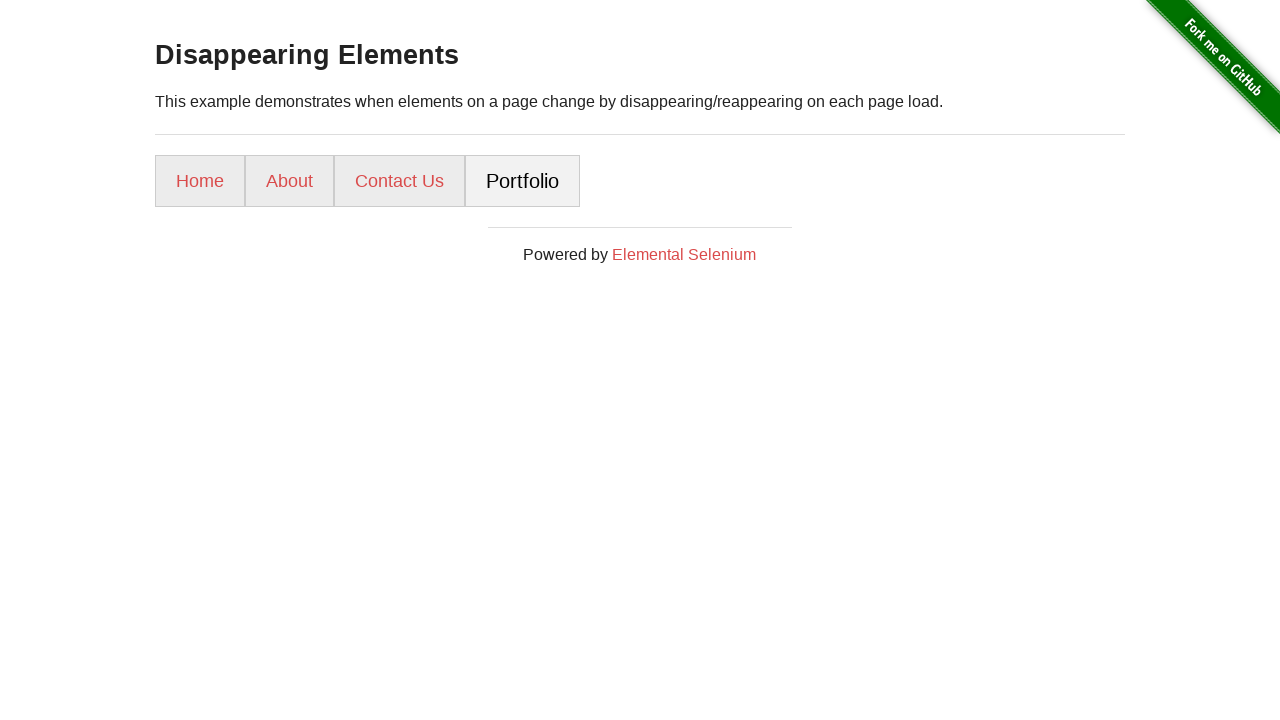

Clicked Portfolio link (iteration 1) at (522, 181) on xpath=//a[text()='Portfolio']
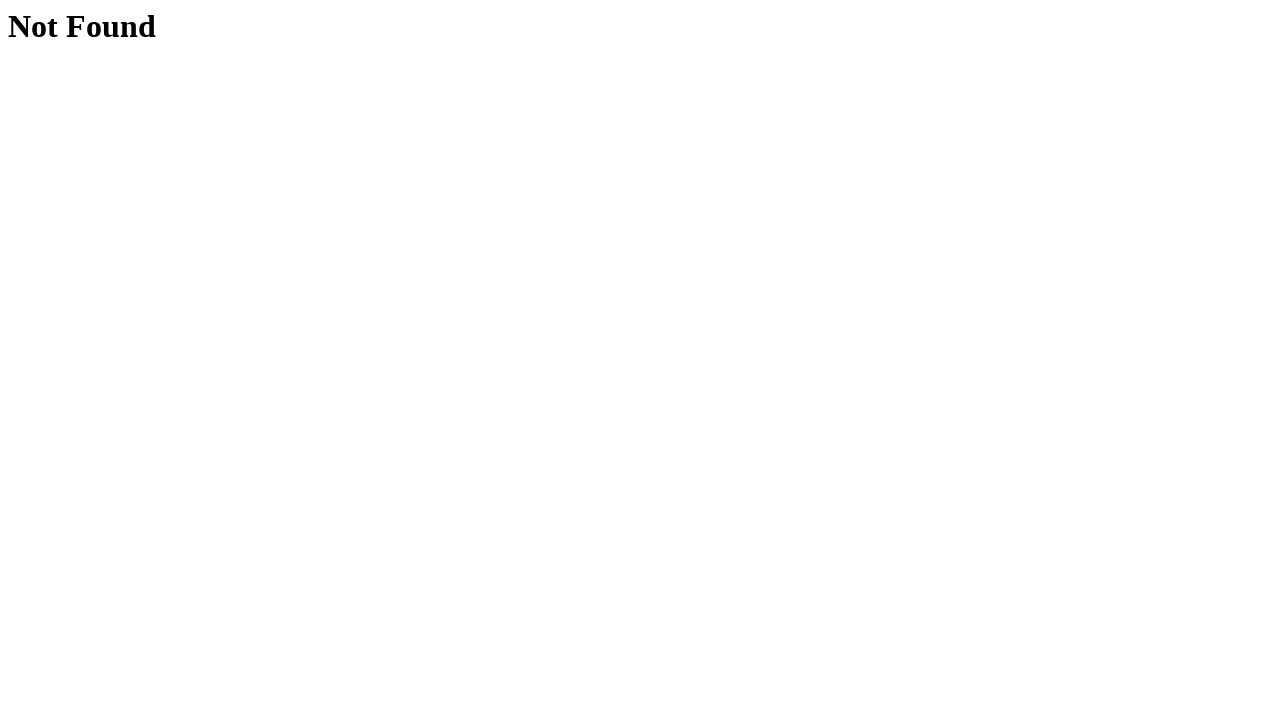

Reloaded disappearing elements page (iteration 2)
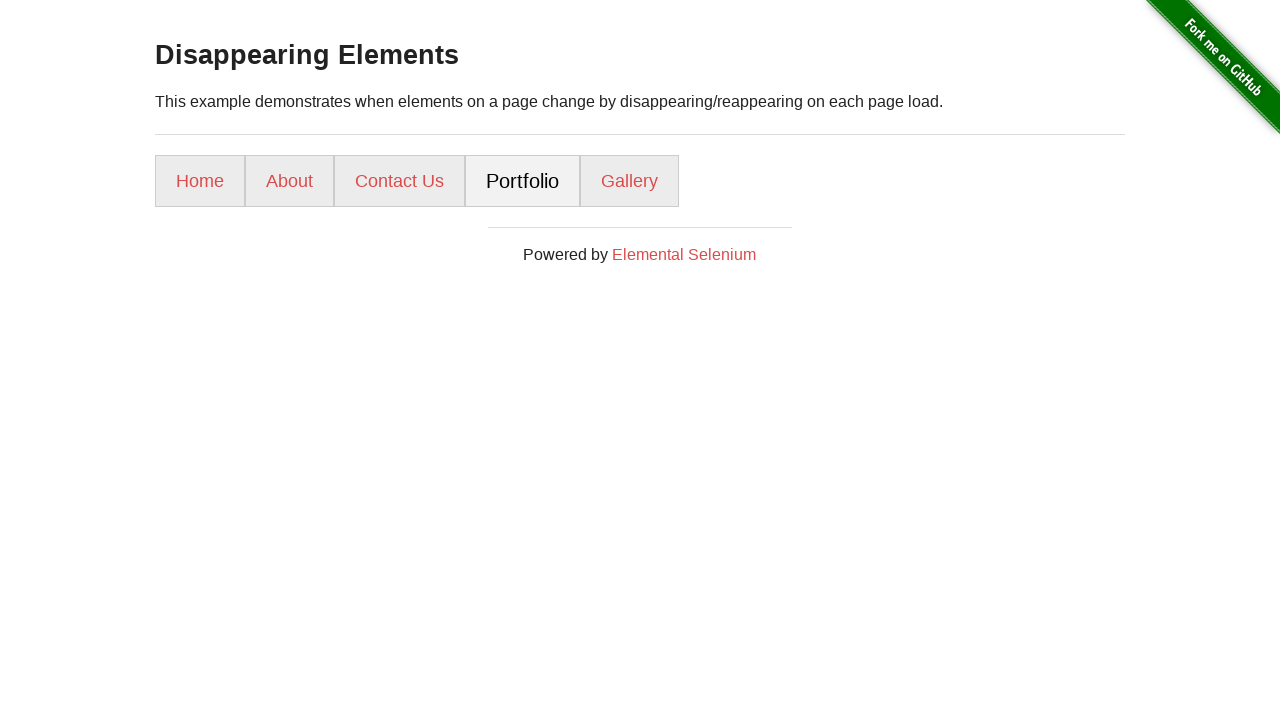

Portfolio link appeared on page (iteration 2)
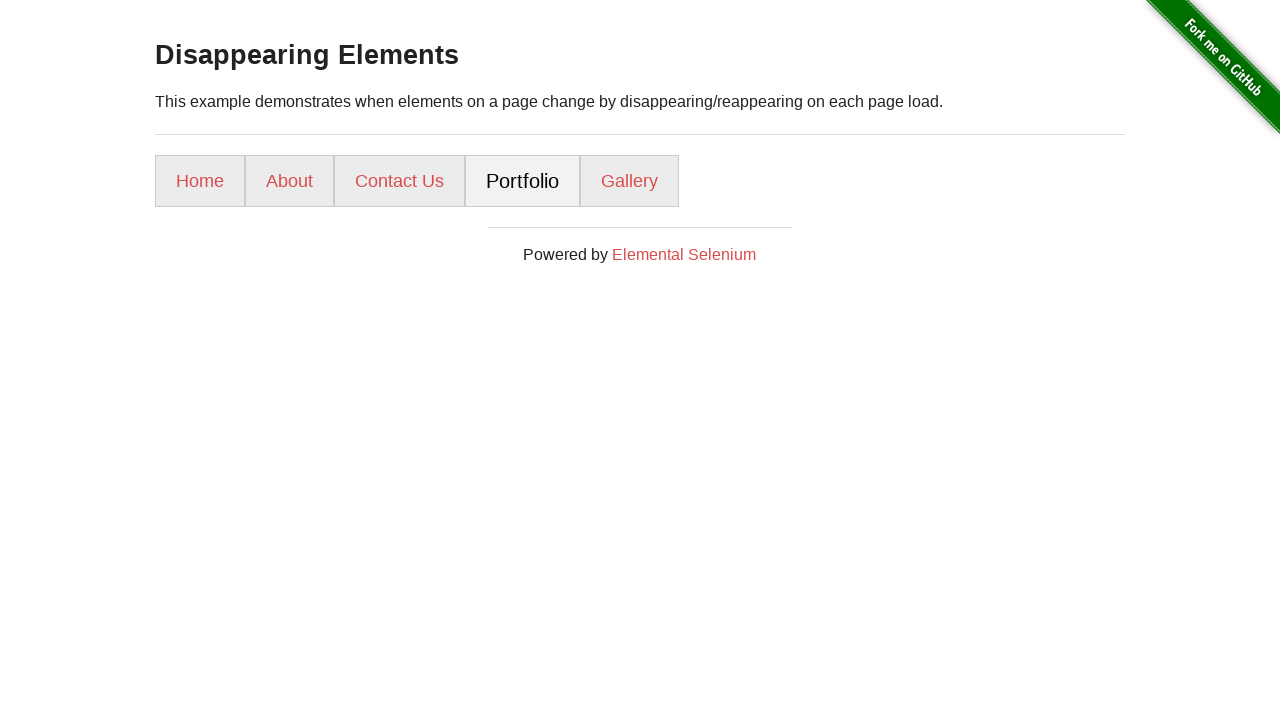

Clicked Portfolio link (iteration 2) at (522, 181) on xpath=//a[text()='Portfolio']
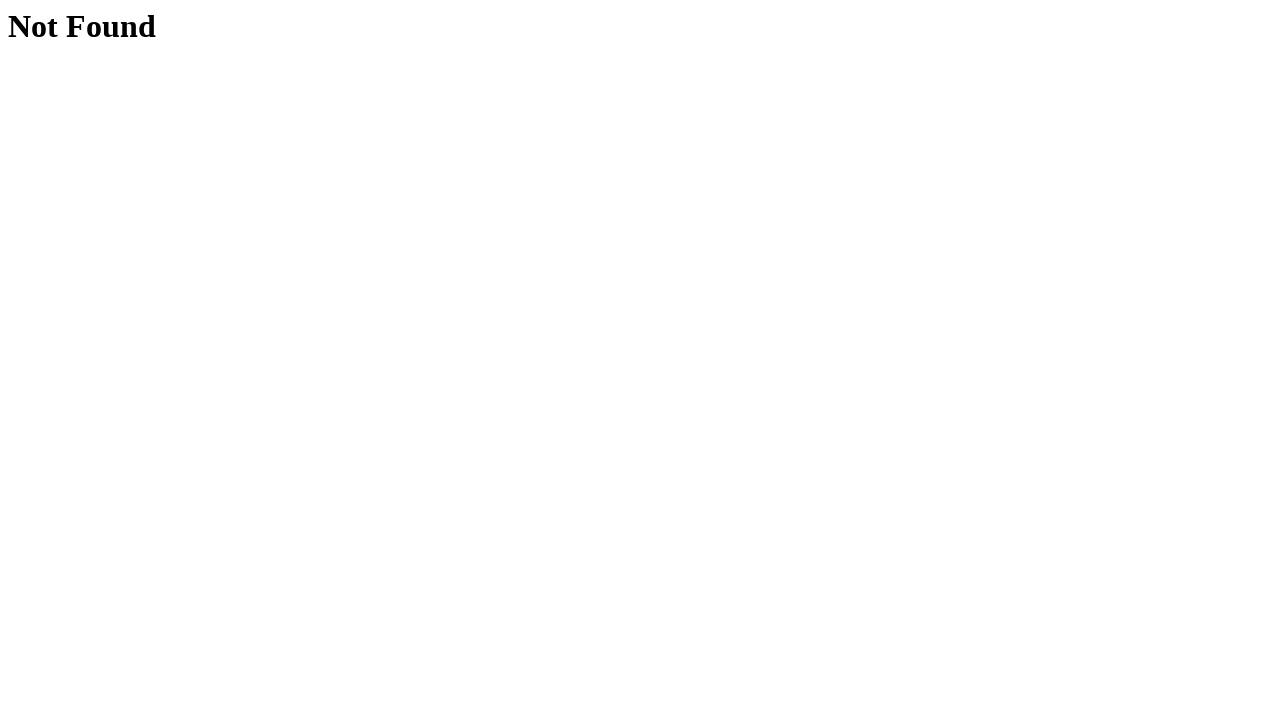

Reloaded disappearing elements page (iteration 3)
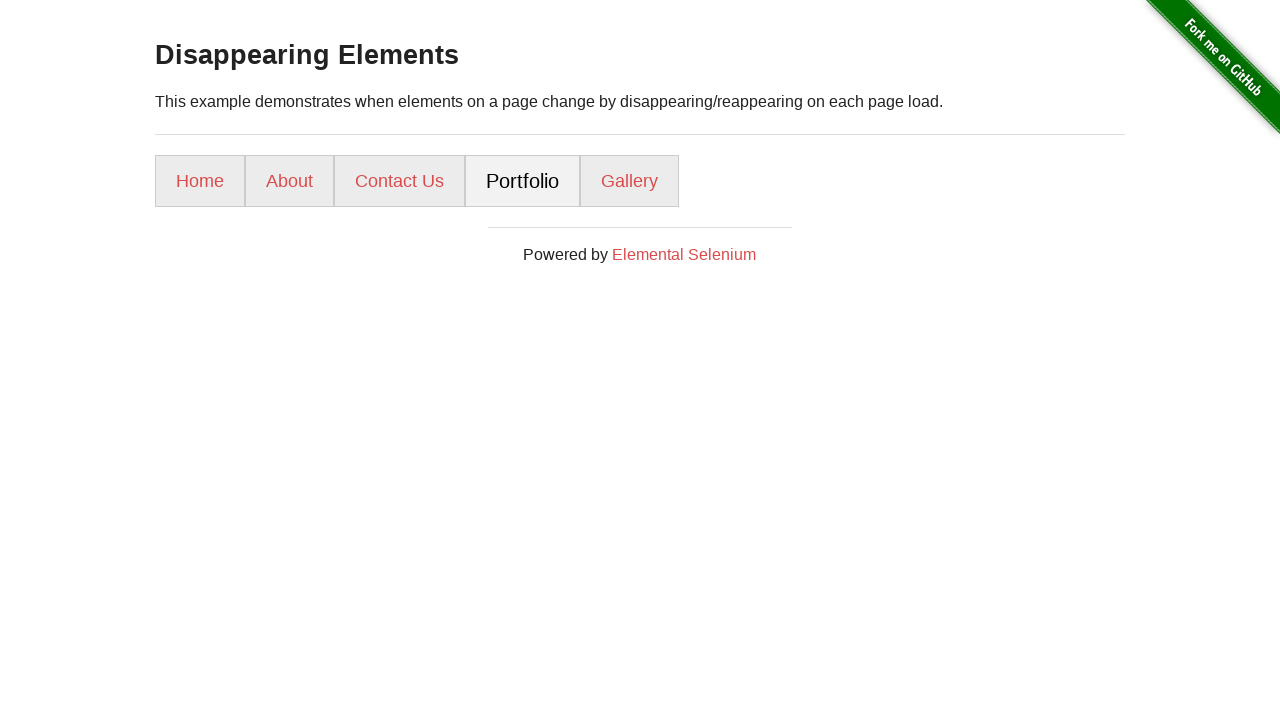

Portfolio link appeared on page (iteration 3)
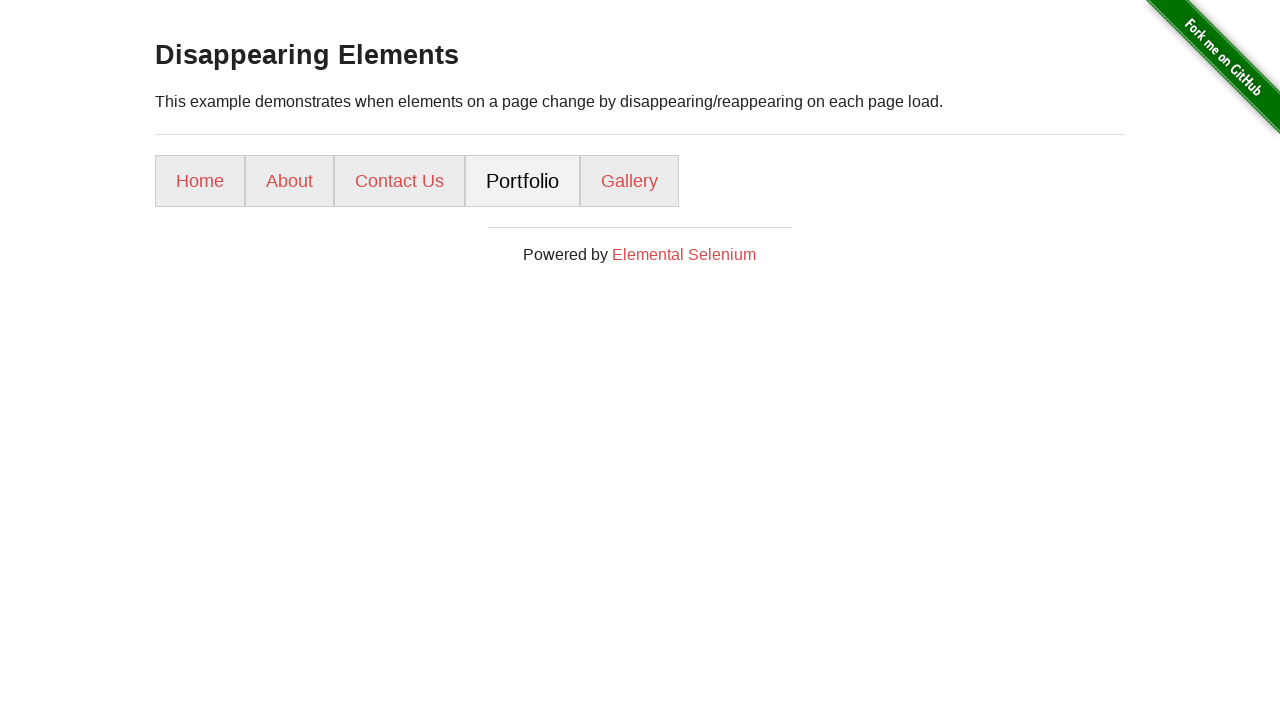

Clicked Portfolio link (iteration 3) at (522, 181) on xpath=//a[text()='Portfolio']
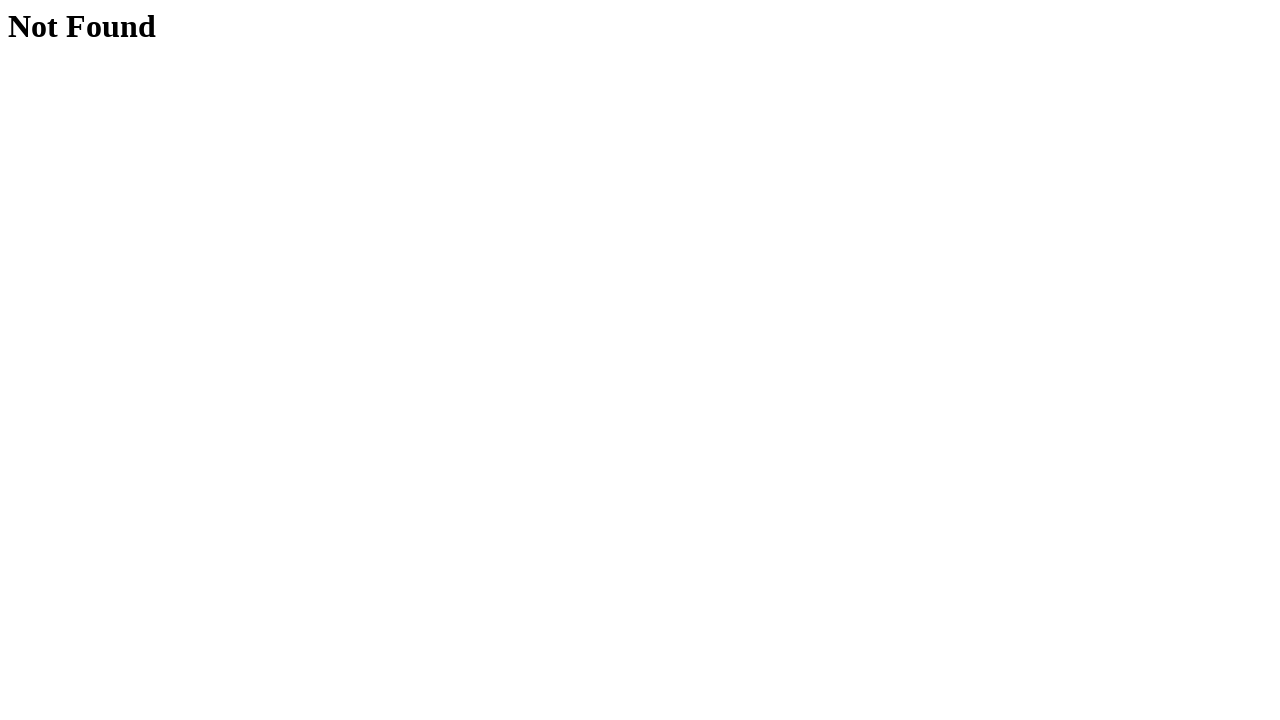

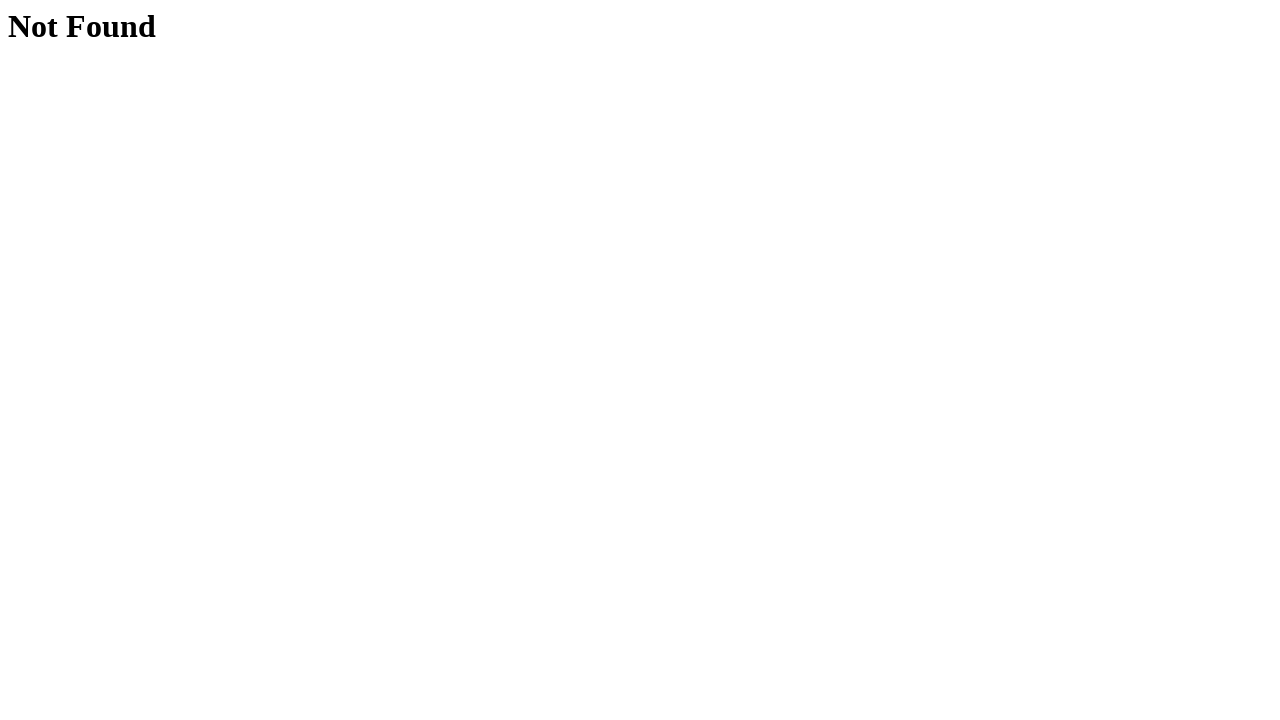